Navigates to Countries page and sorts countries by population

Starting URL: https://dev.d31i7ifarbmwii.amplifyapp.com/

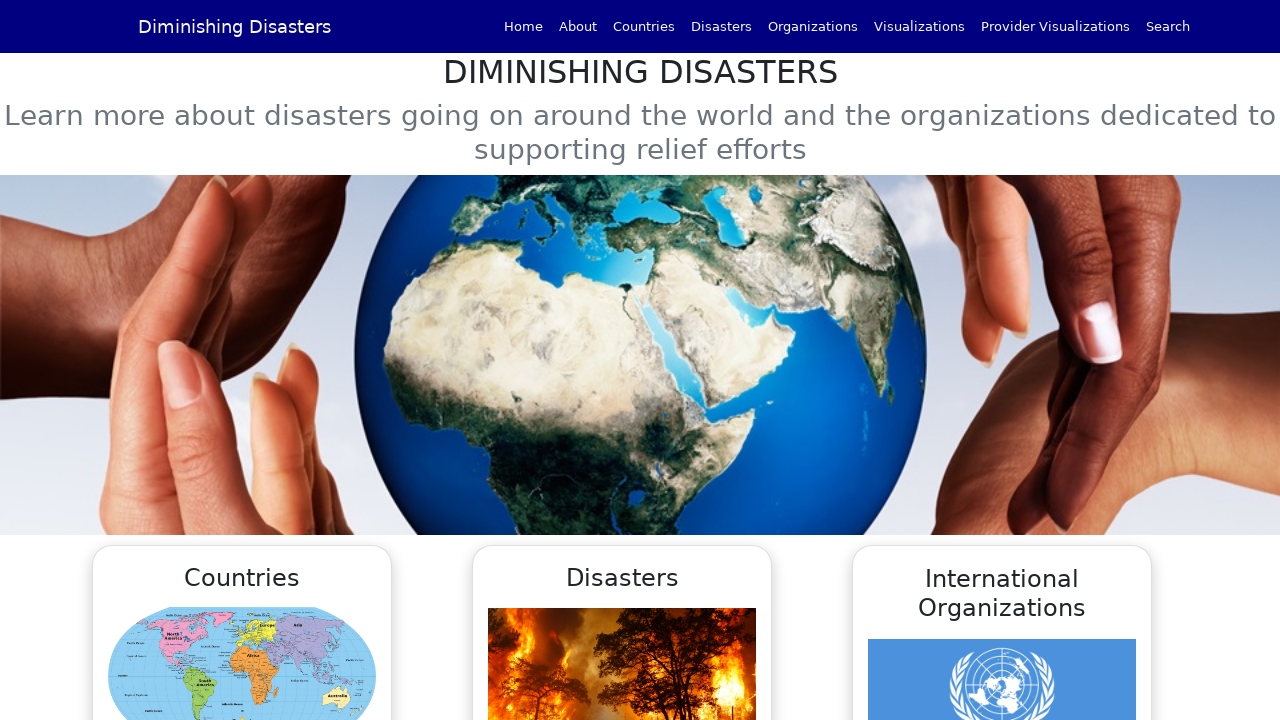

Clicked Countries button in navbar at (644, 26) on xpath=/html/body/div/div/nav/div/div/div/a[3]
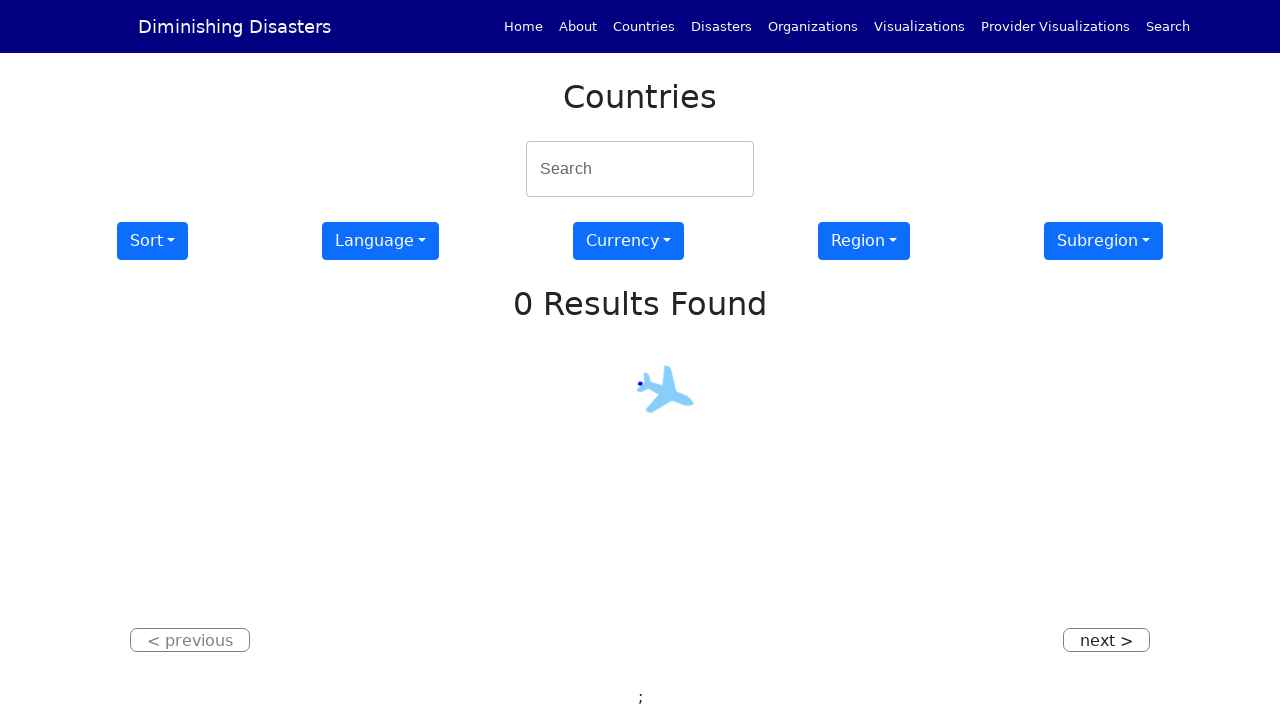

Clicked Sort button at (152, 241) on xpath=/html/body/div/div/div/div[3]/div[1]/button
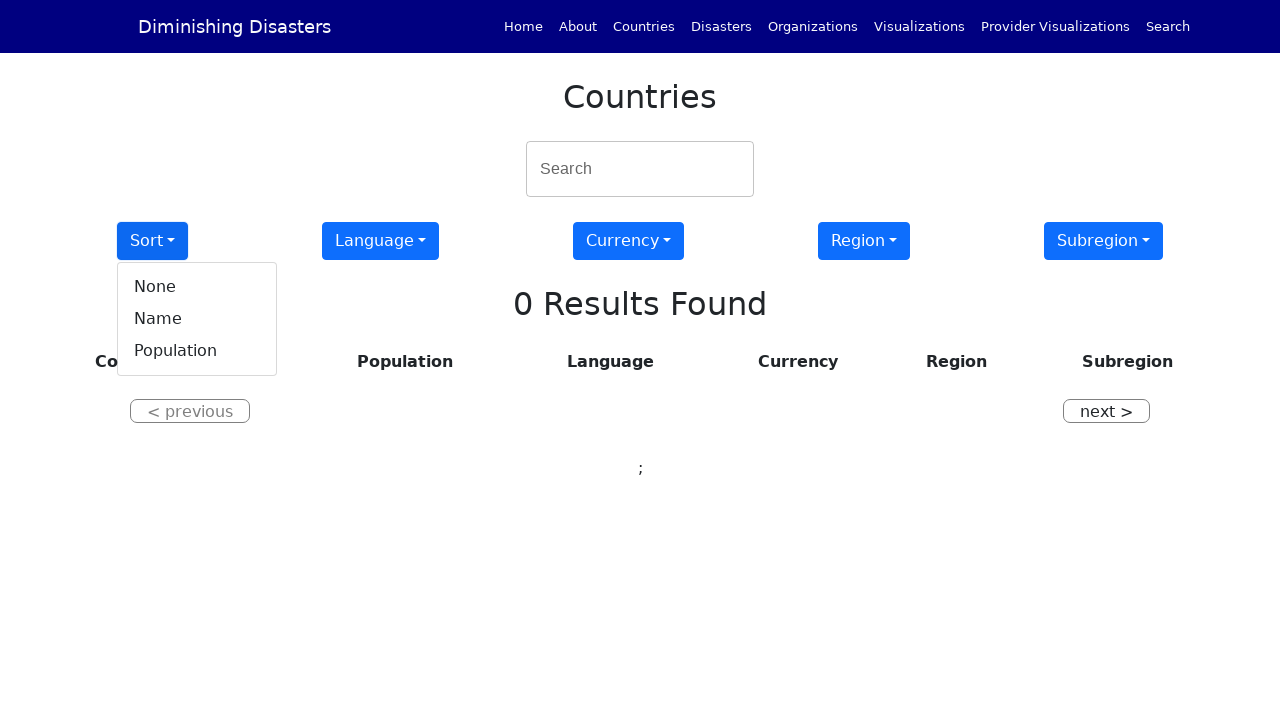

Clicked Population sort option at (197, 351) on xpath=/html/body/div/div/div/div[3]/div[1]/div/a[3]
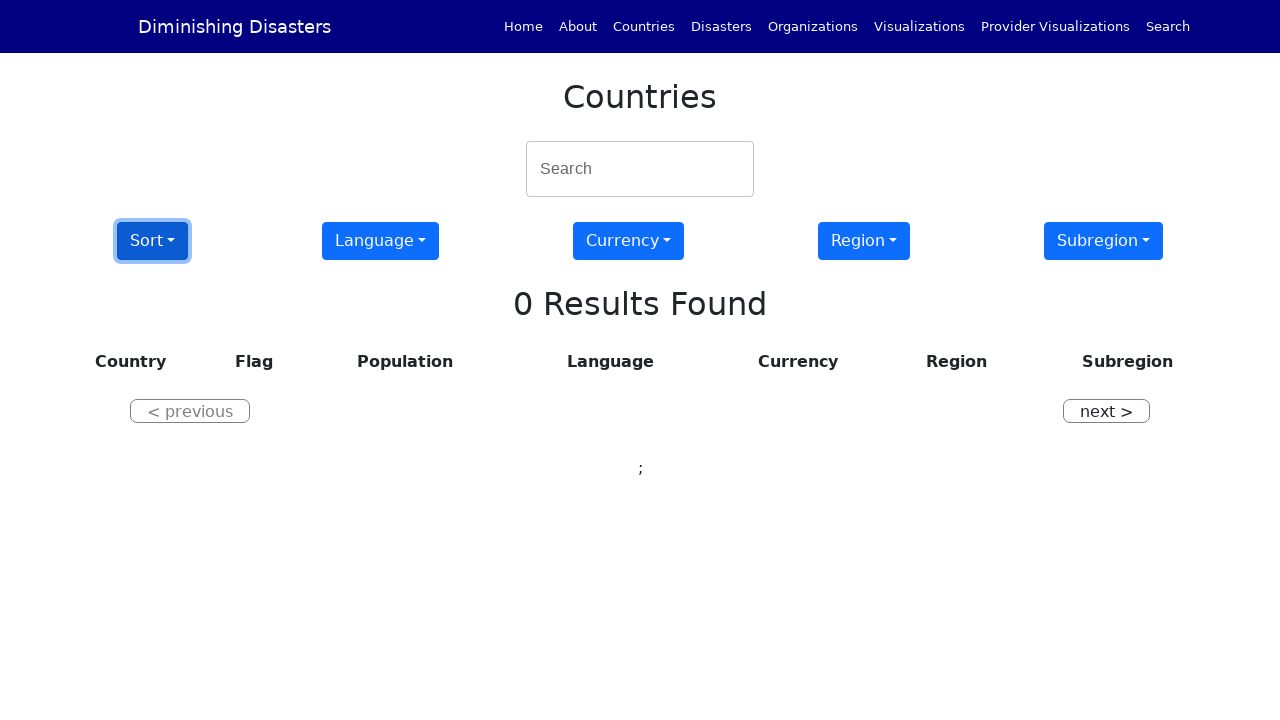

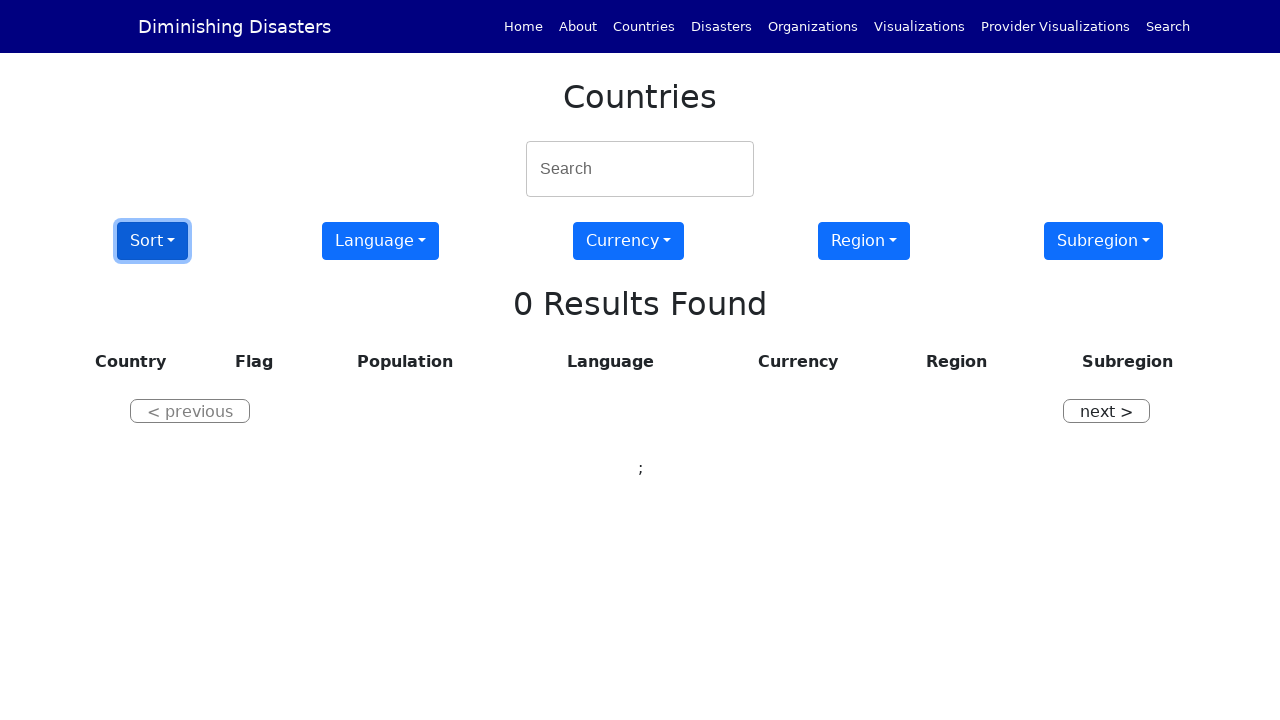